Tests double-click functionality by navigating to the Elements section, clicking on Buttons, and performing a double-click action on a button to verify the expected message appears

Starting URL: https://demoqa.com/

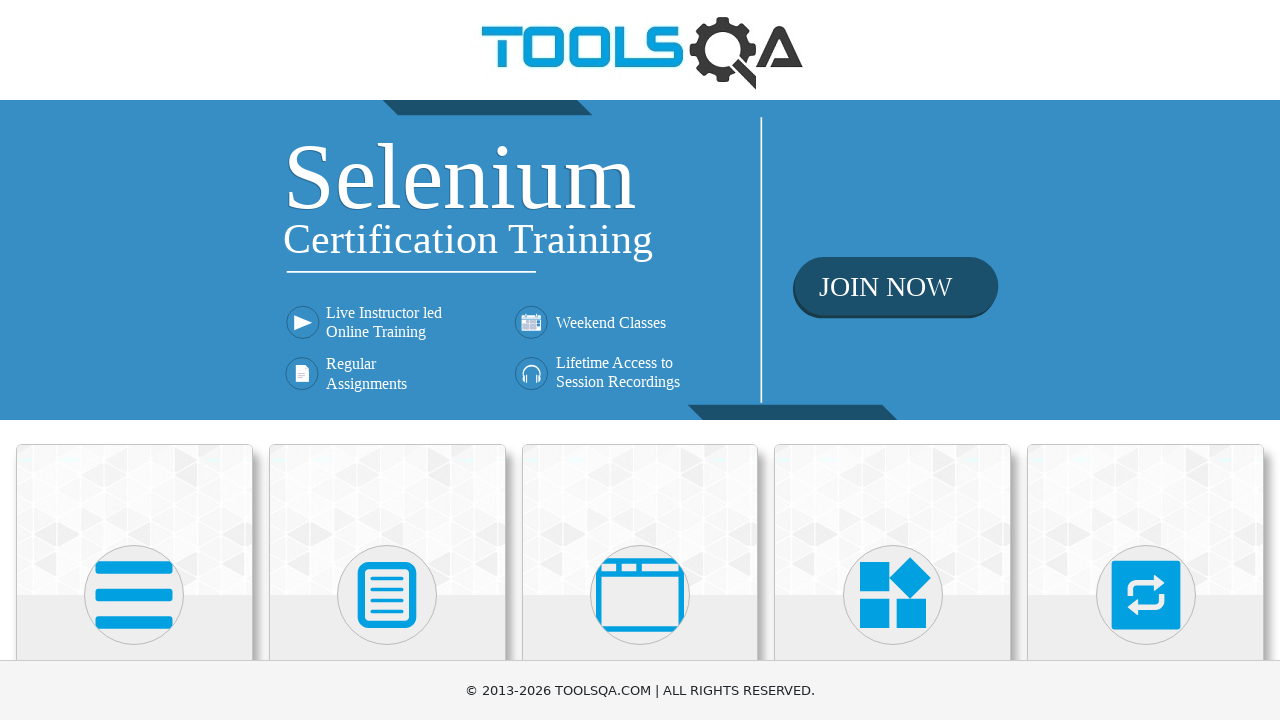

Clicked on Elements section at (134, 360) on xpath=//h5[text()='Elements']
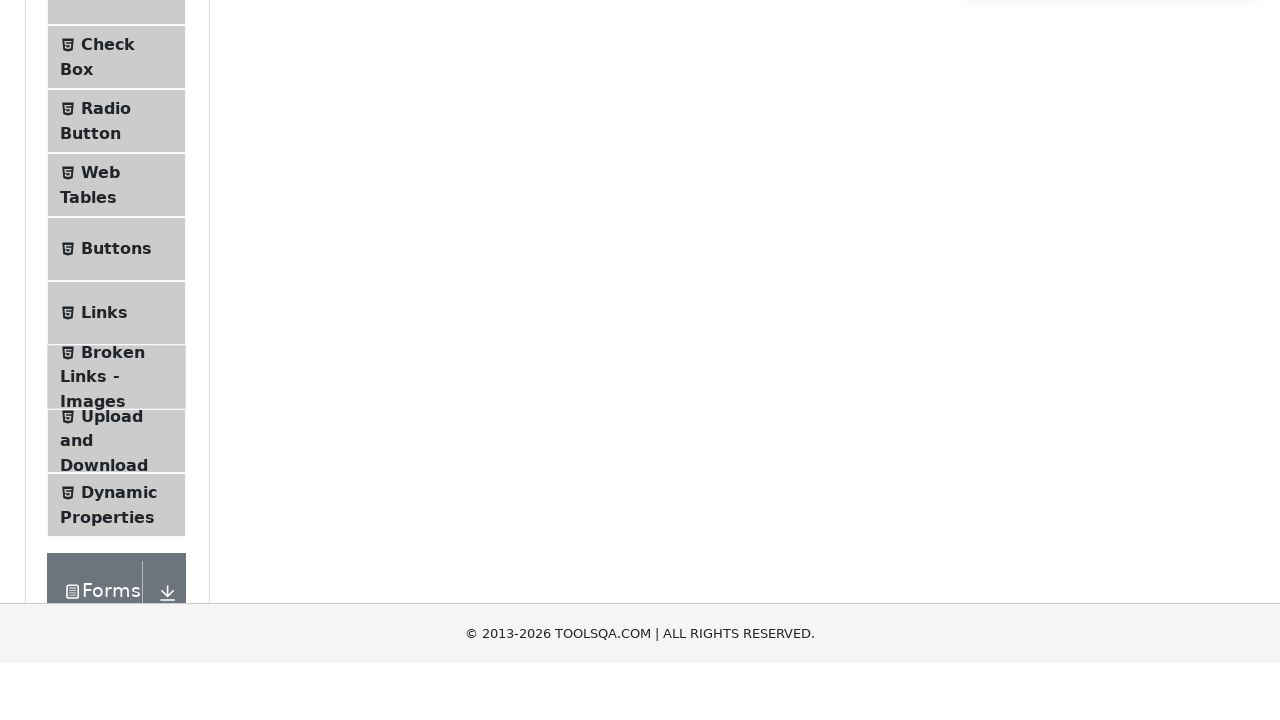

Clicked on Buttons menu item at (116, 517) on xpath=//span[@class='text' and text()='Buttons']
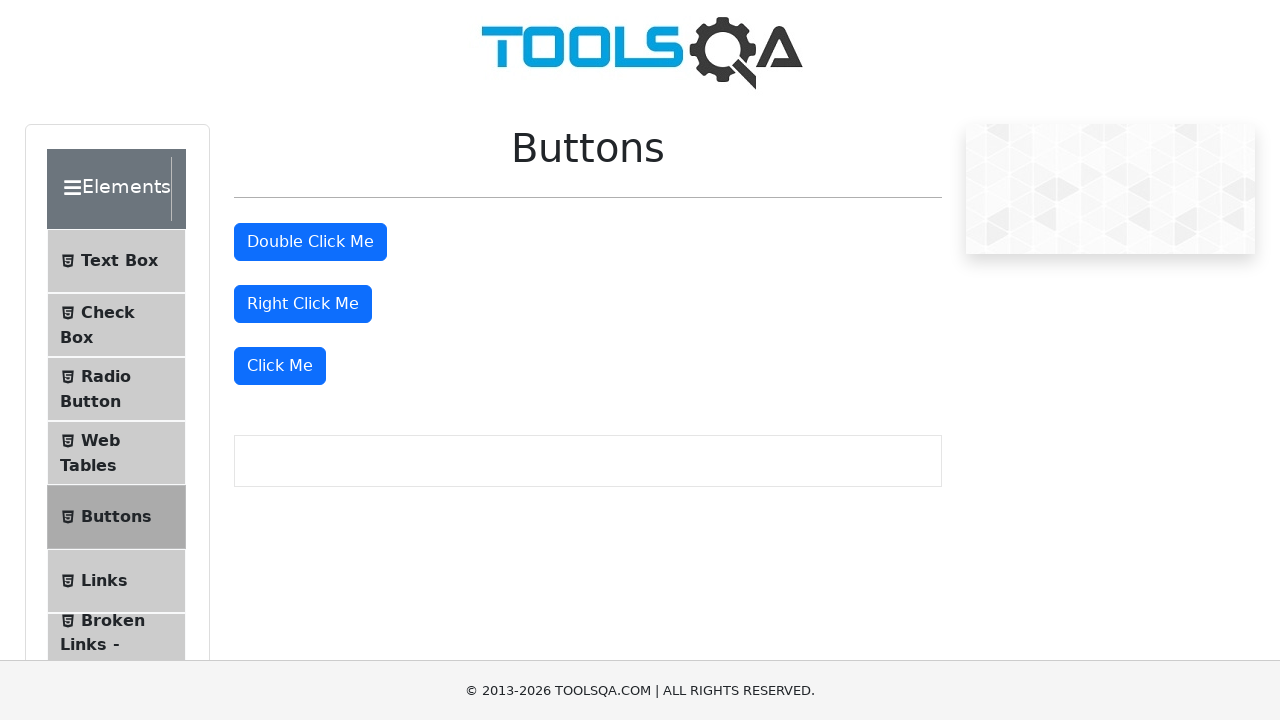

Performed double-click on the double click button at (310, 242) on #doubleClickBtn
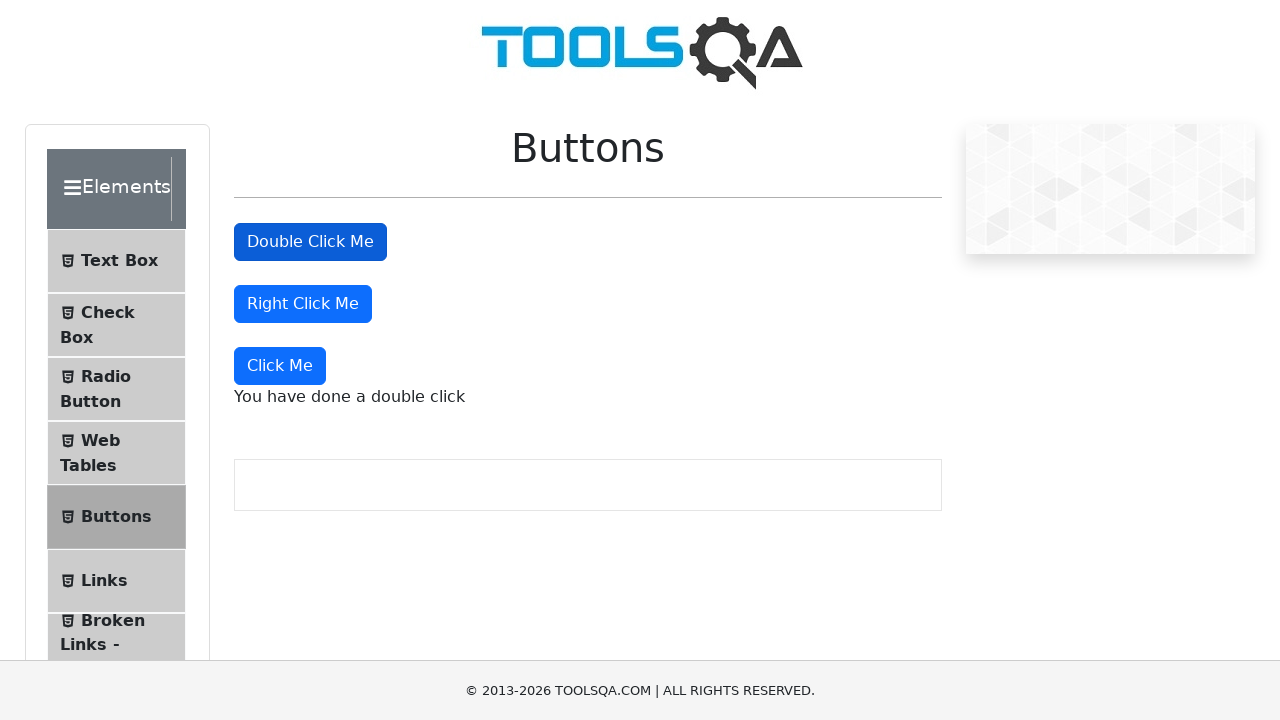

Double click message appeared
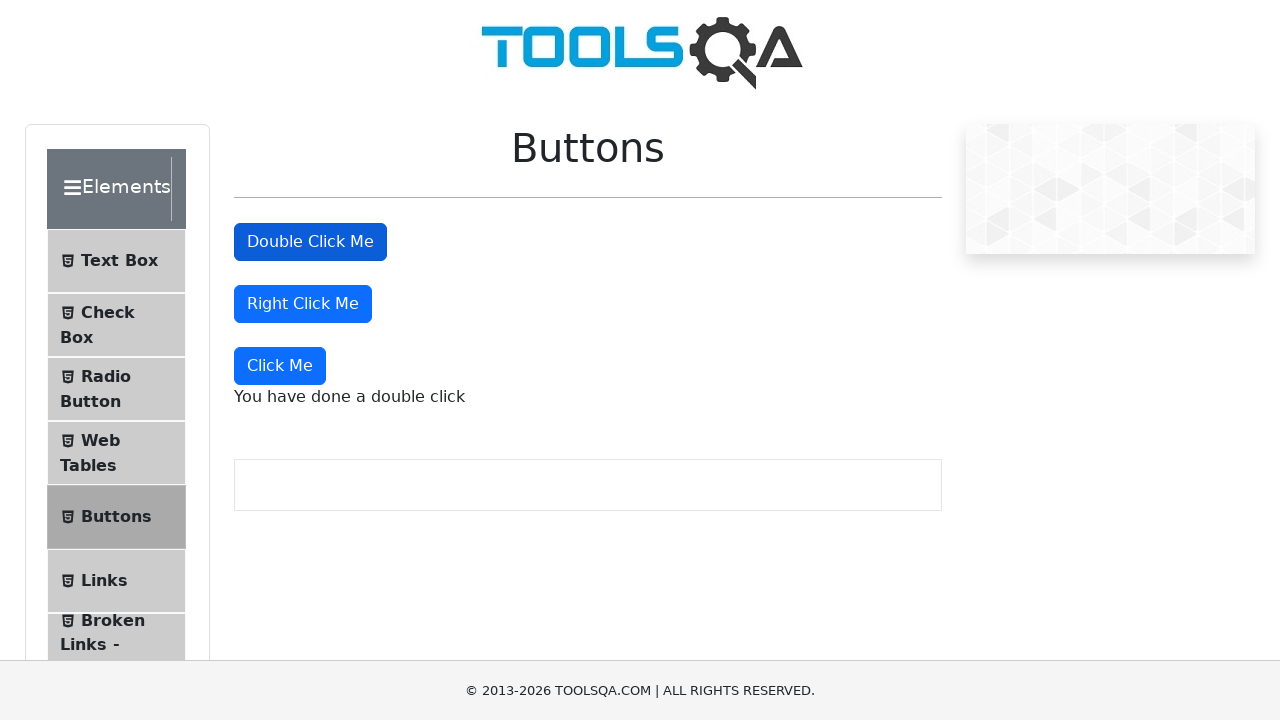

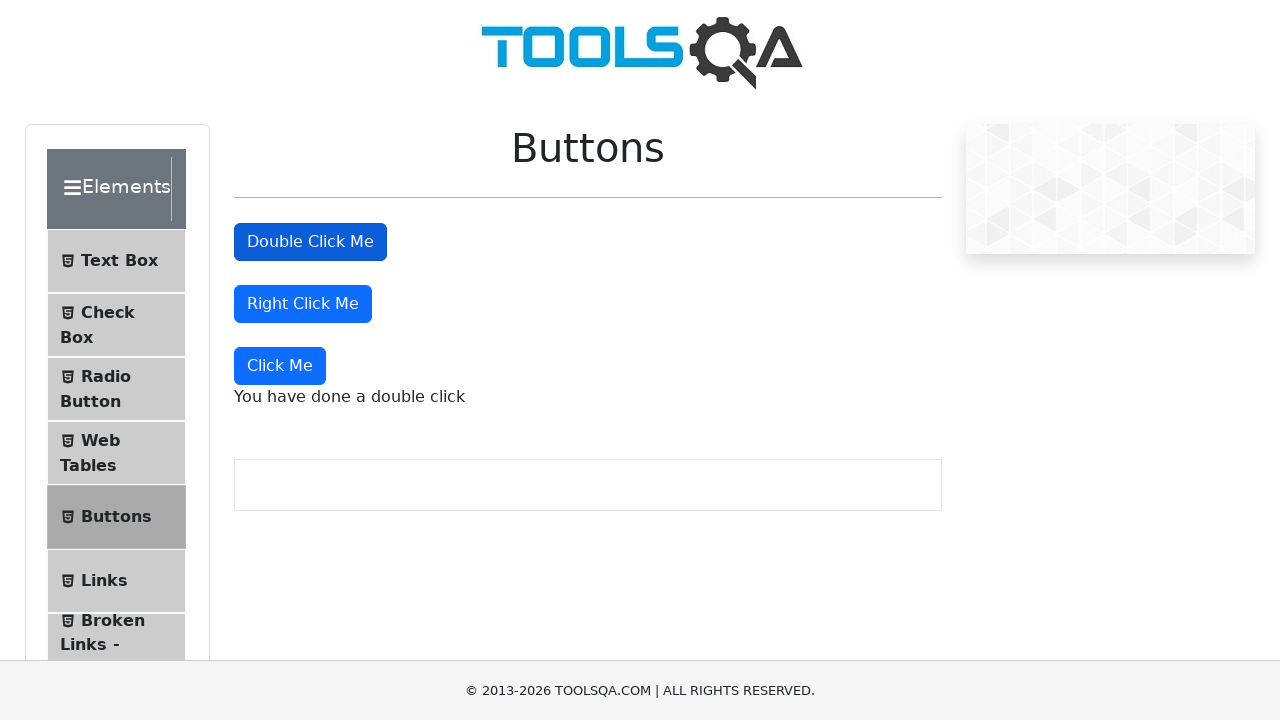